Tests browser navigation functionality including back, forward, and refresh operations on the Selenium website

Starting URL: https://selenium.dev

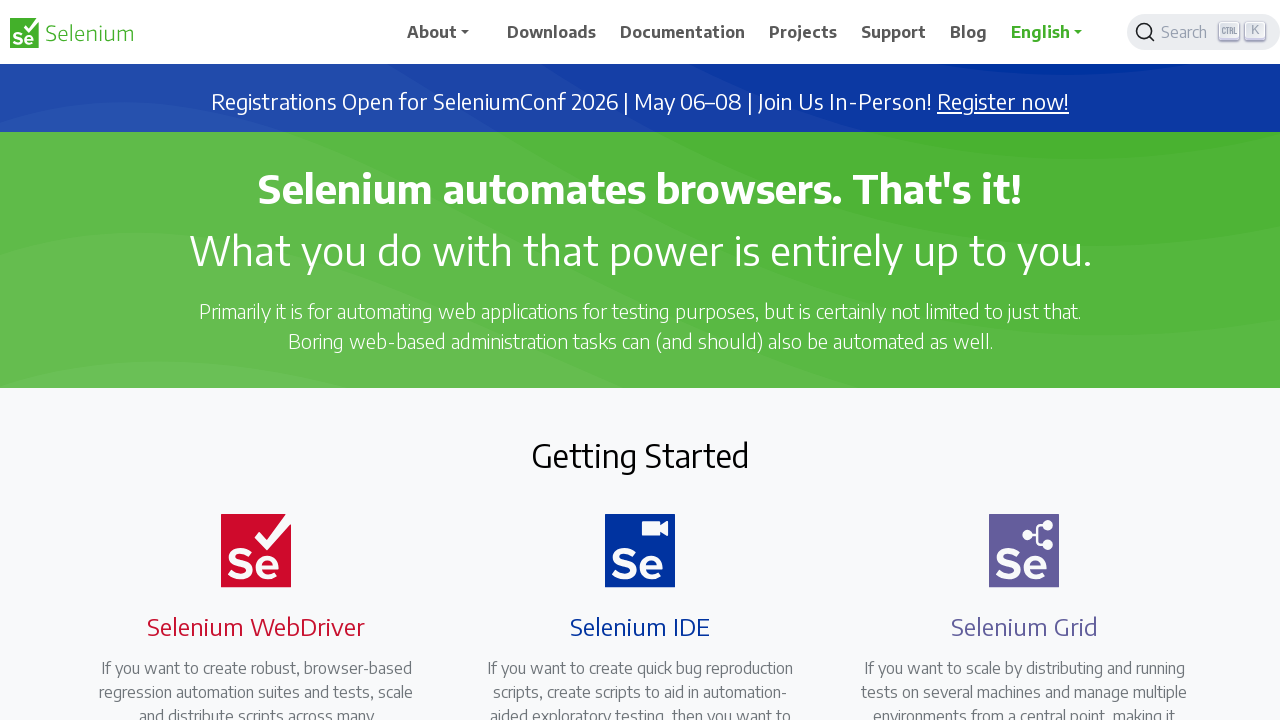

Navigated back using browser history
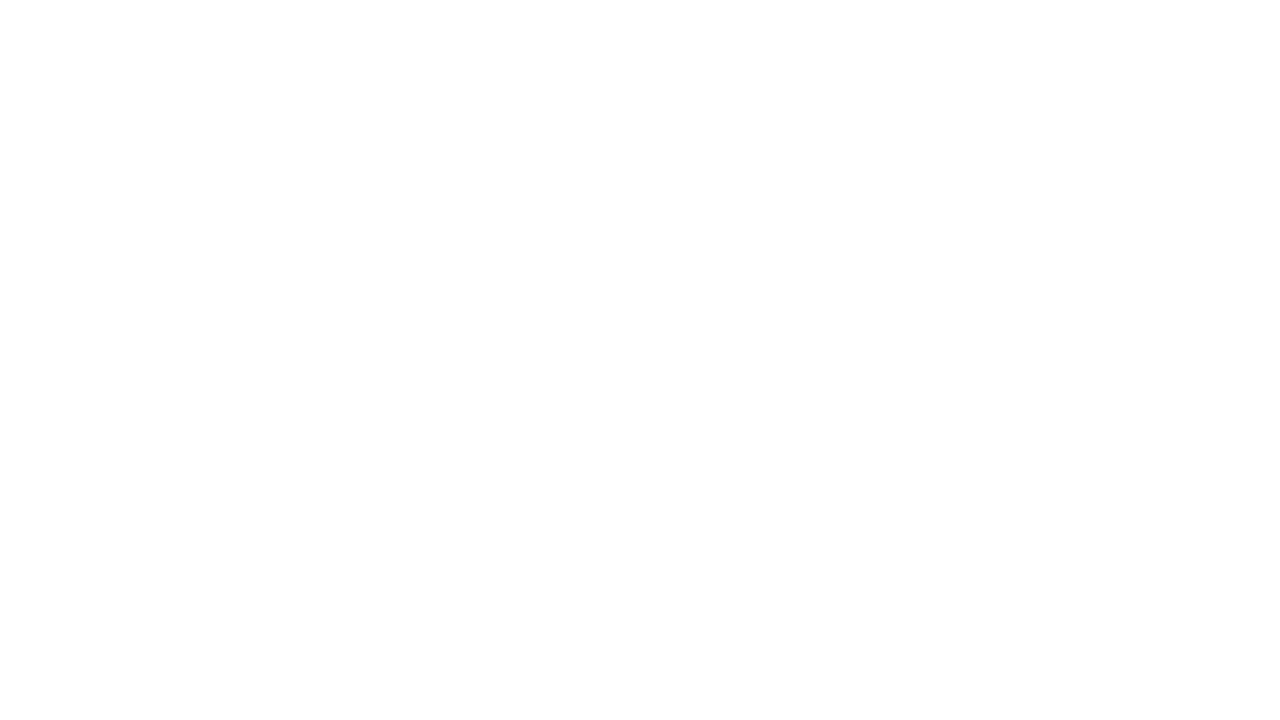

Navigated forward using browser history
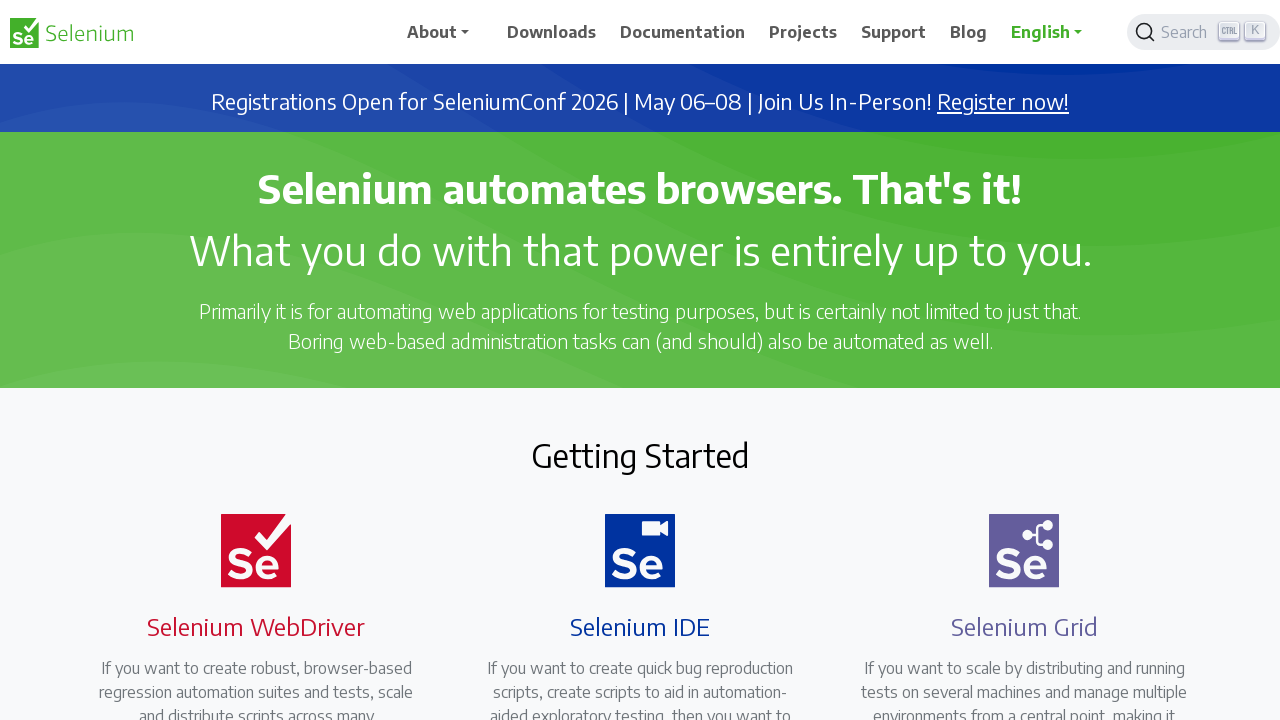

Refreshed the current page
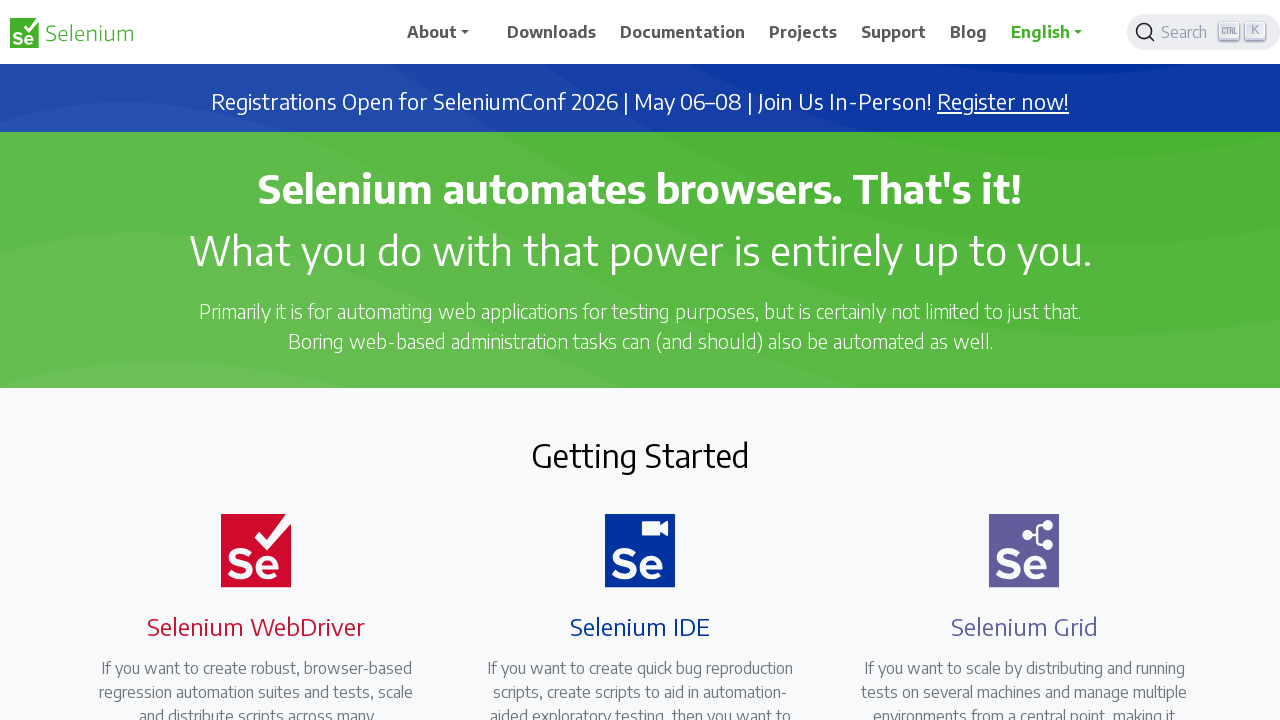

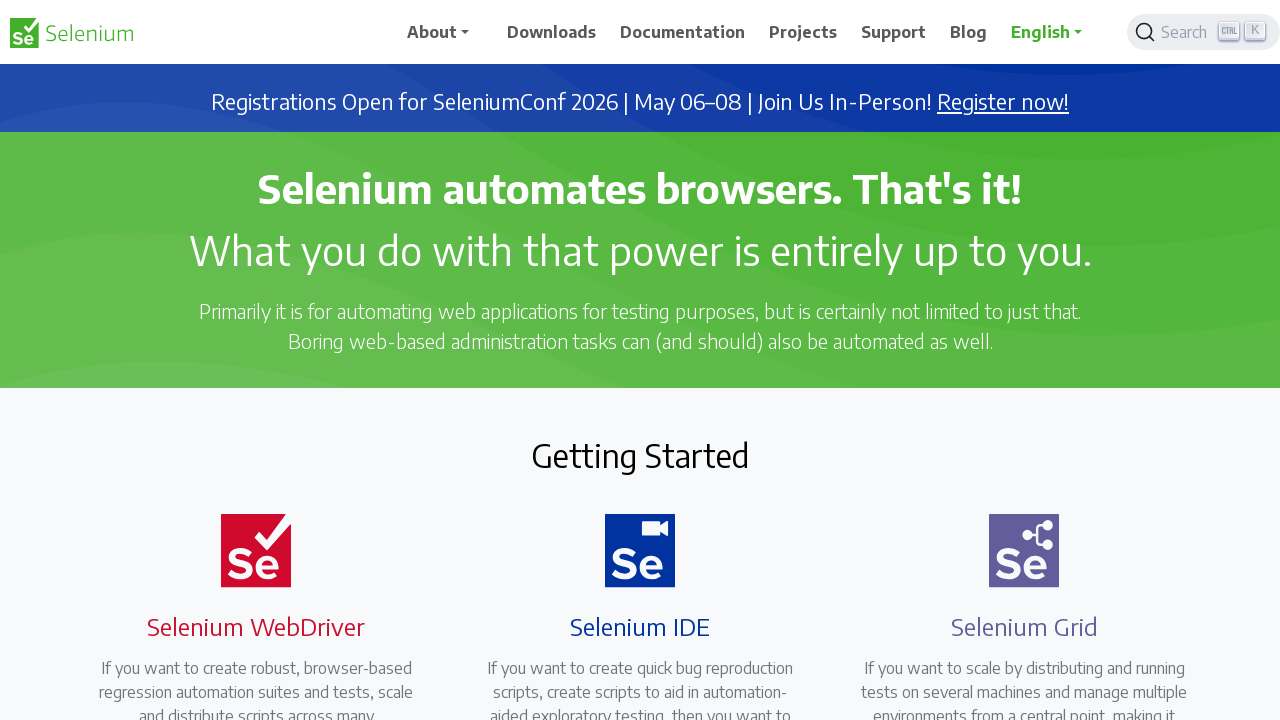